Fills out a Google Form with name, age, and gender information, then submits the form.

Starting URL: https://docs.google.com/forms/d/e/1FAIpQLSfnWb3SRYNyAGHuAjdtFEEnJP053_SBRemilQPxQcZqTP2Hnw/viewform?usp=sf_link

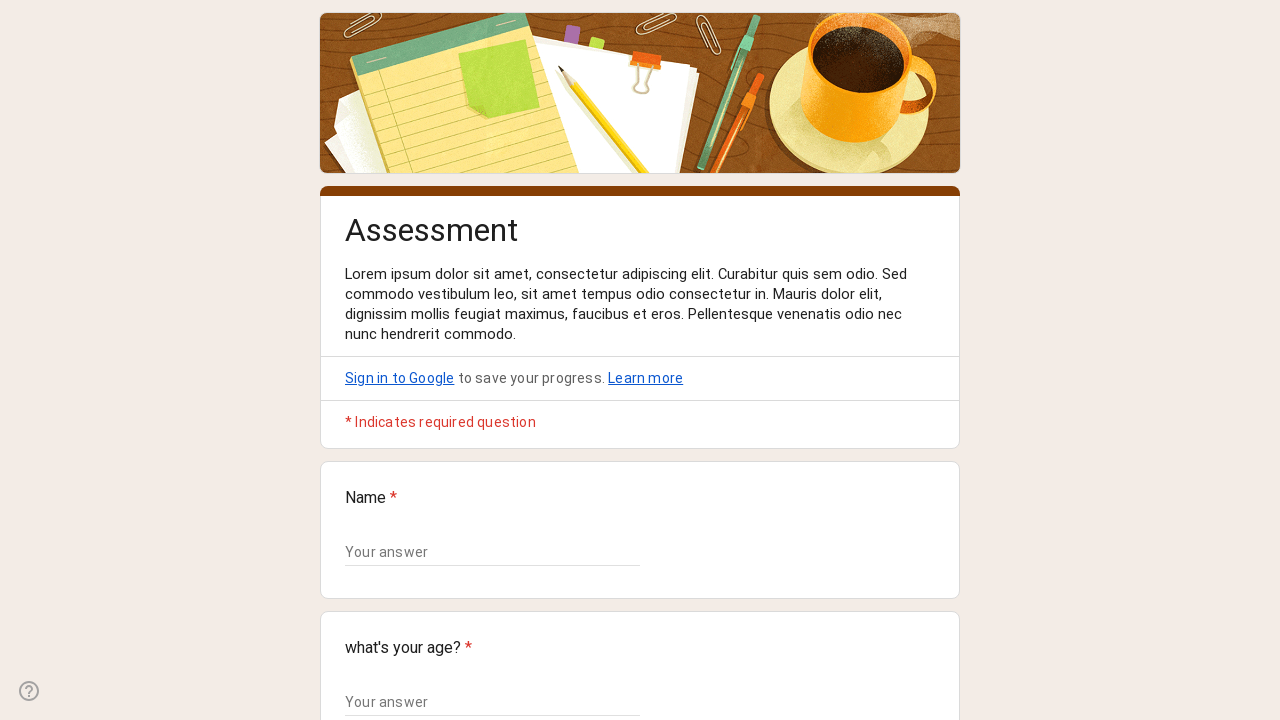

Google Form loaded and ready
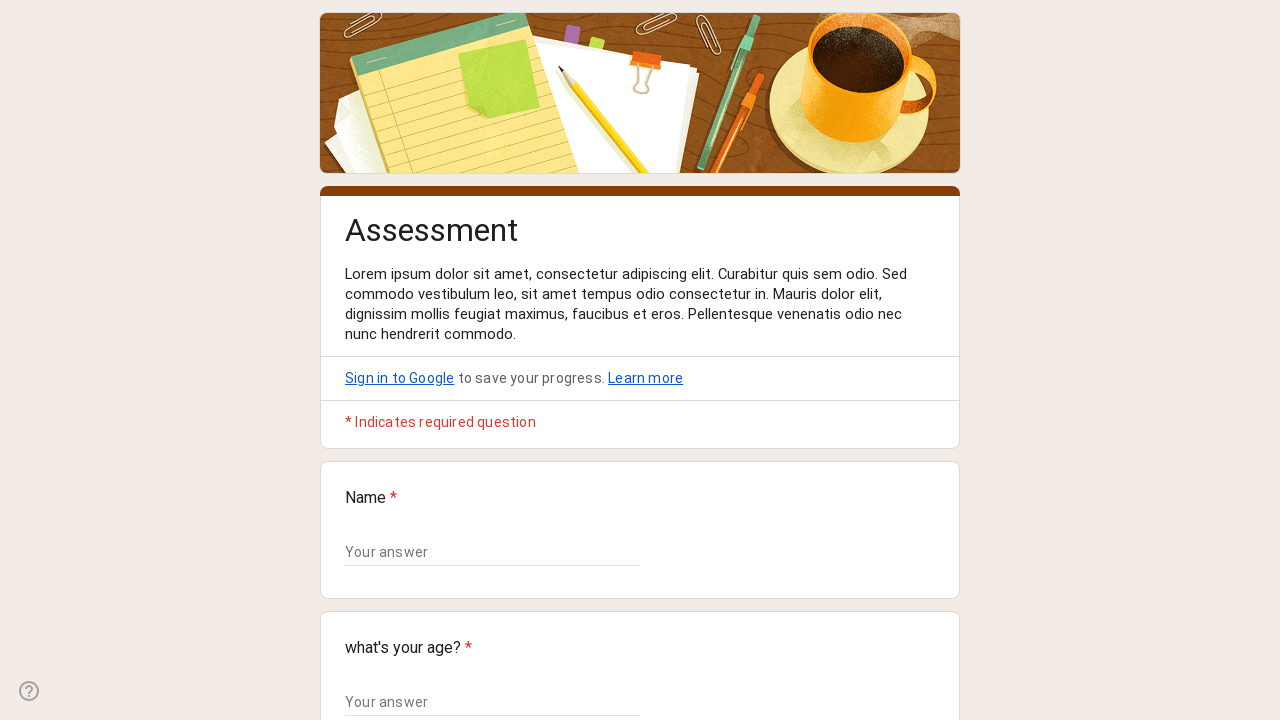

Filled name field with 'Sarah Johnson' on xpath=//*[@id="mG61Hd"]/div[2]/div/div[2]/div[1]/div/div/div[2]/div/div[1]/div/d
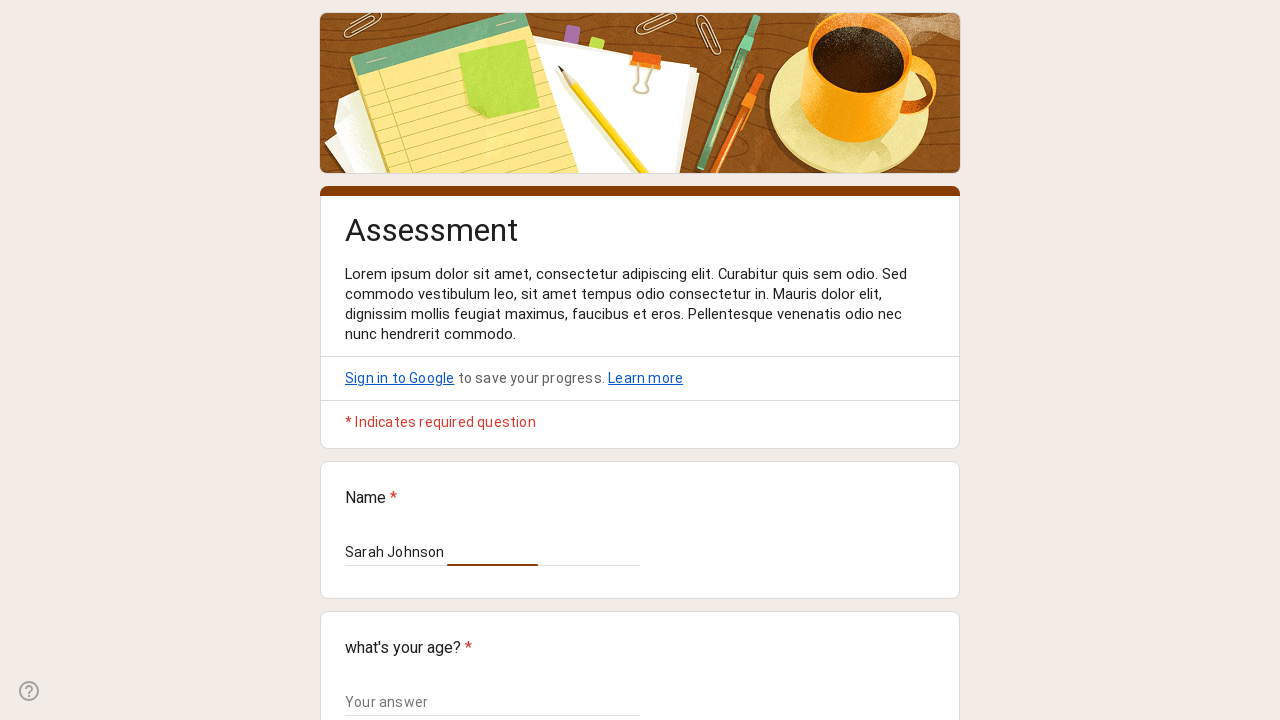

Filled age field with '28' on xpath=//*[@id="mG61Hd"]/div[2]/div/div[2]/div[2]/div/div/div[2]/div/div[1]/div/d
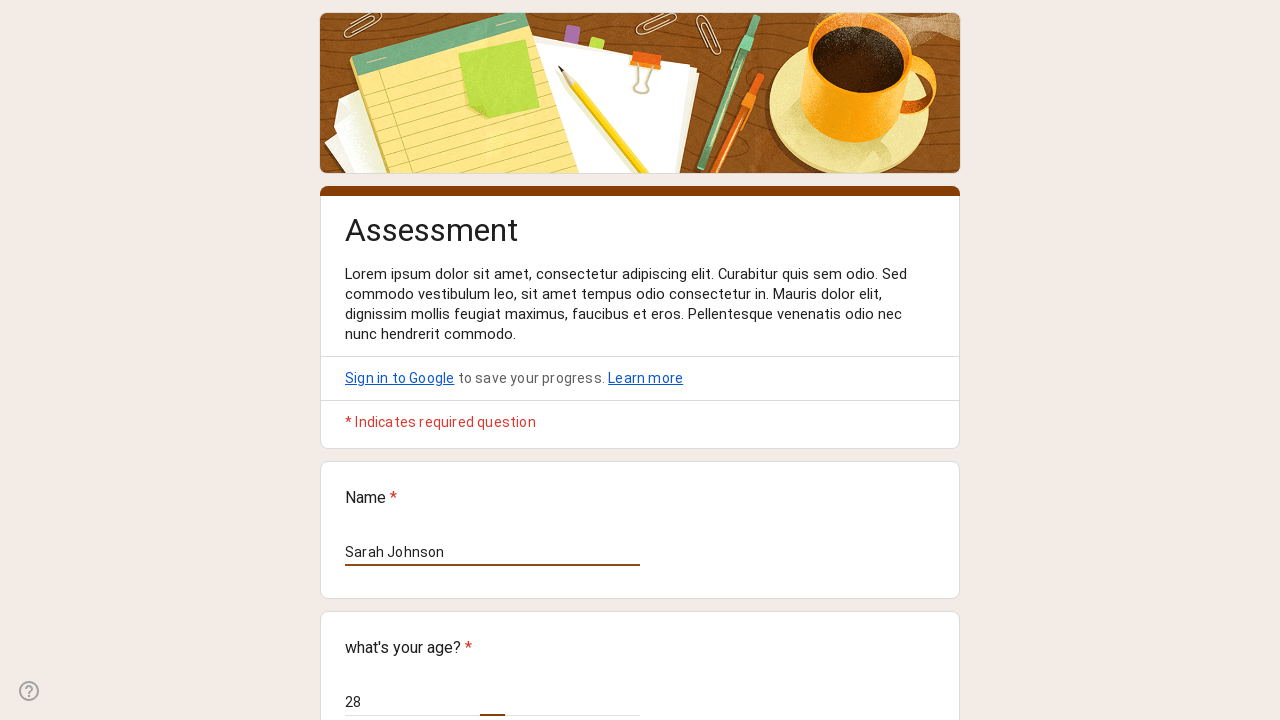

Filled gender field with 'Female' on xpath=//*[@id="mG61Hd"]/div[2]/div/div[2]/div[3]/div/div/div[2]/div/div[1]/div/d
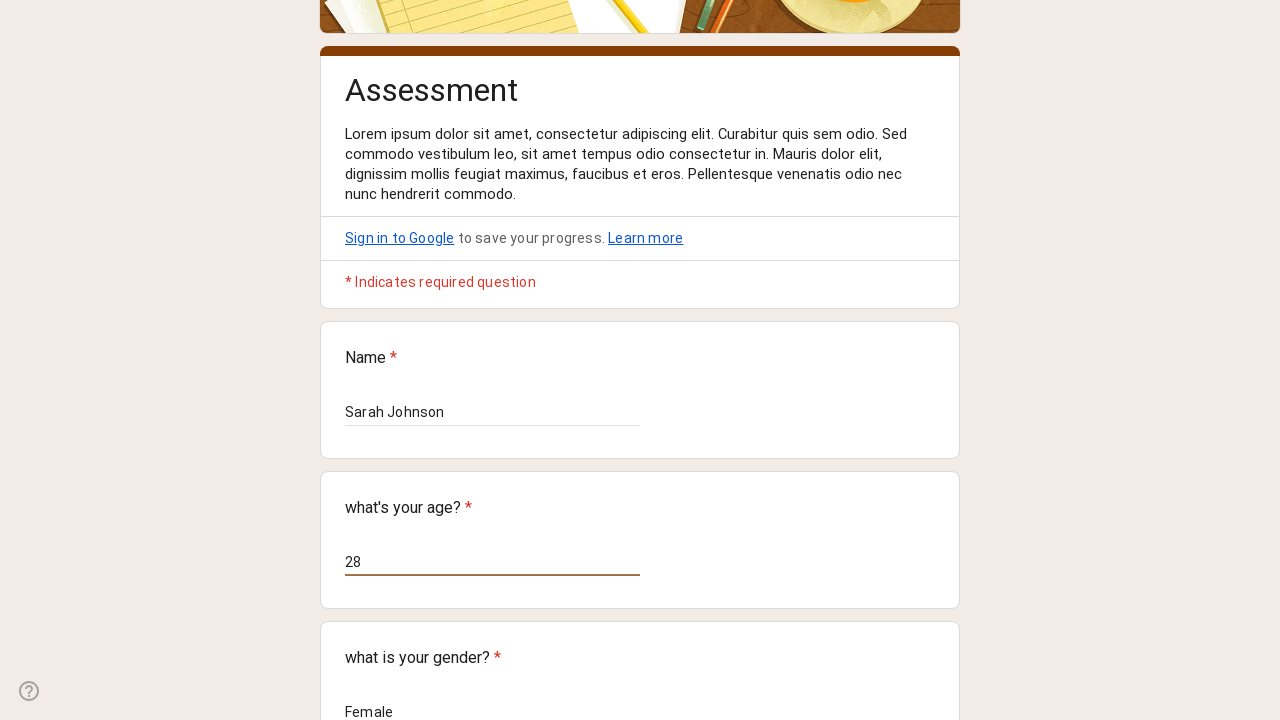

Clicked submit button to submit the form at (369, 545) on xpath=//*[@id="mG61Hd"]/div[2]/div/div[3]/div[1]/div[1]/div/span/span
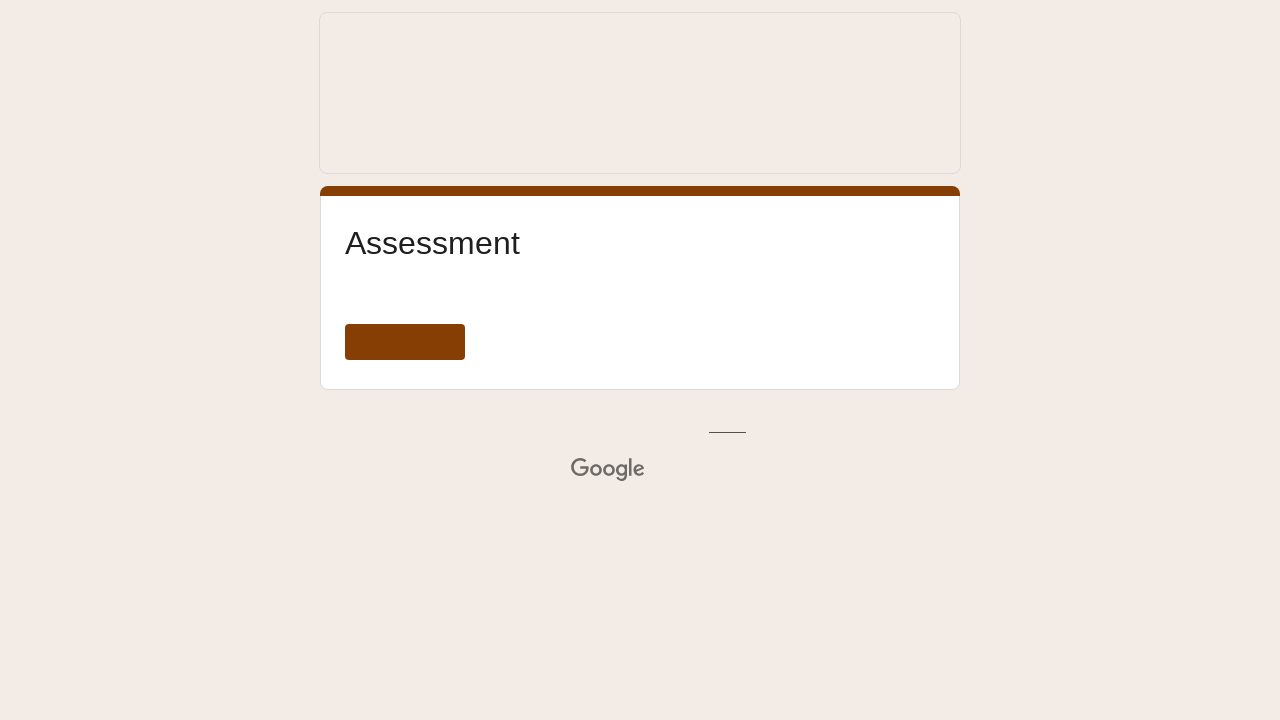

Form submission completed and page settled
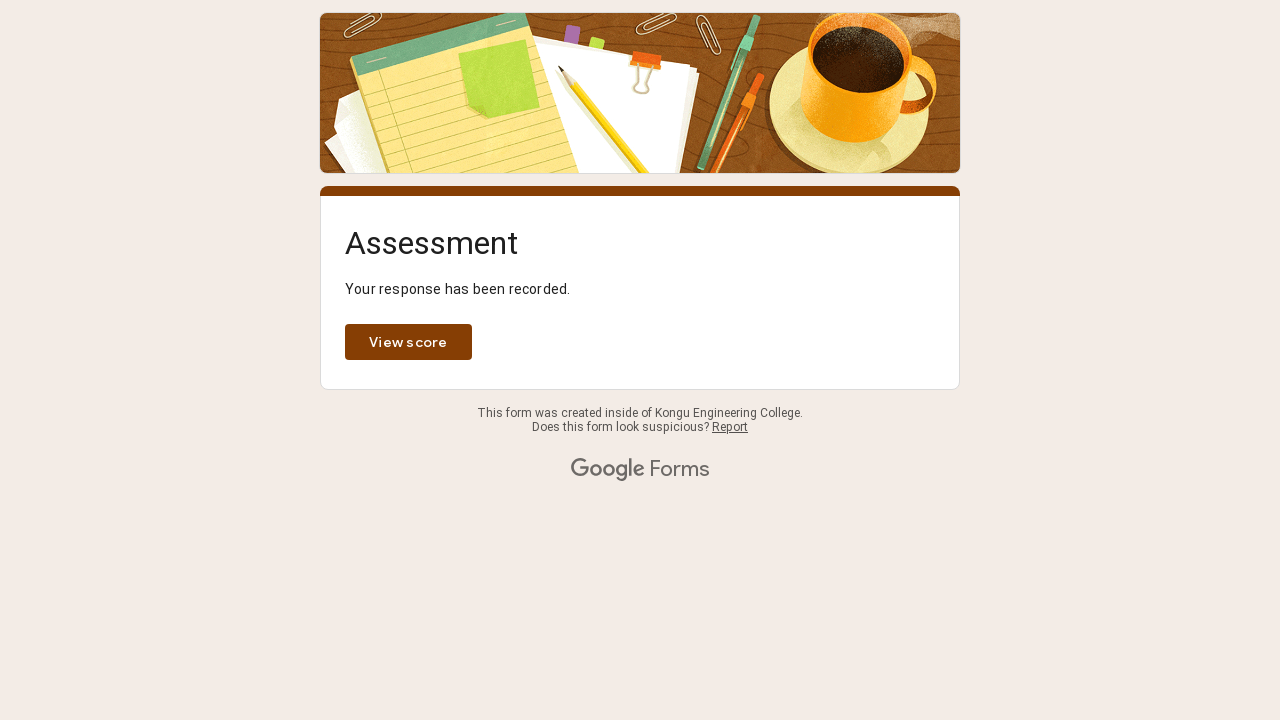

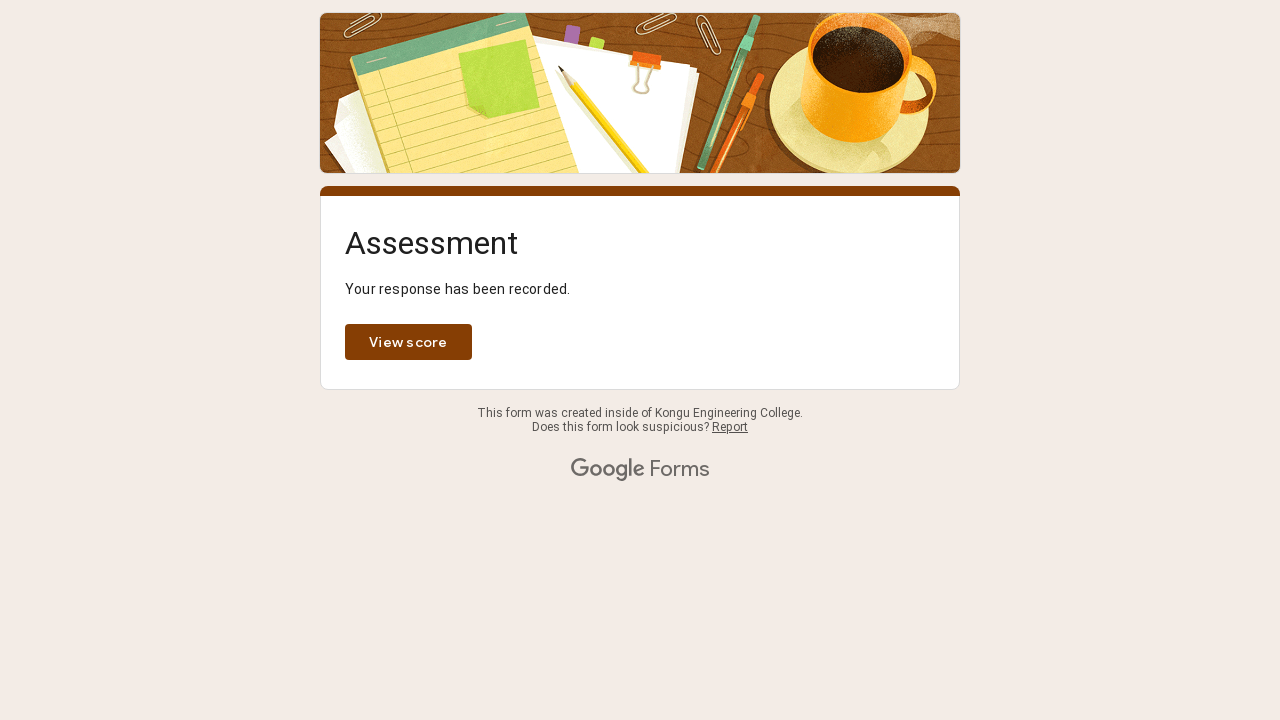